Tests JavaScript alert and confirm dialog handling by entering a name, triggering an alert and accepting it, then entering another name, triggering a confirm dialog and dismissing it.

Starting URL: https://rahulshettyacademy.com/AutomationPractice/

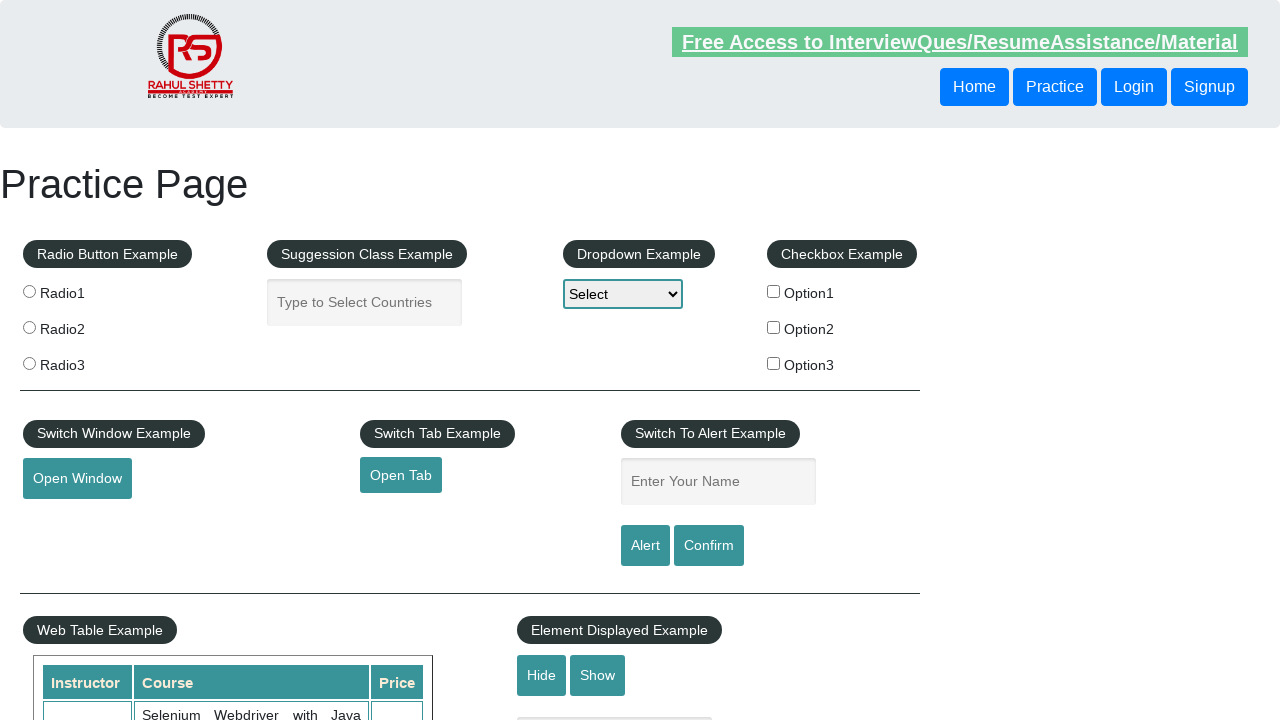

Filled name field with 'Himalaya' on #name
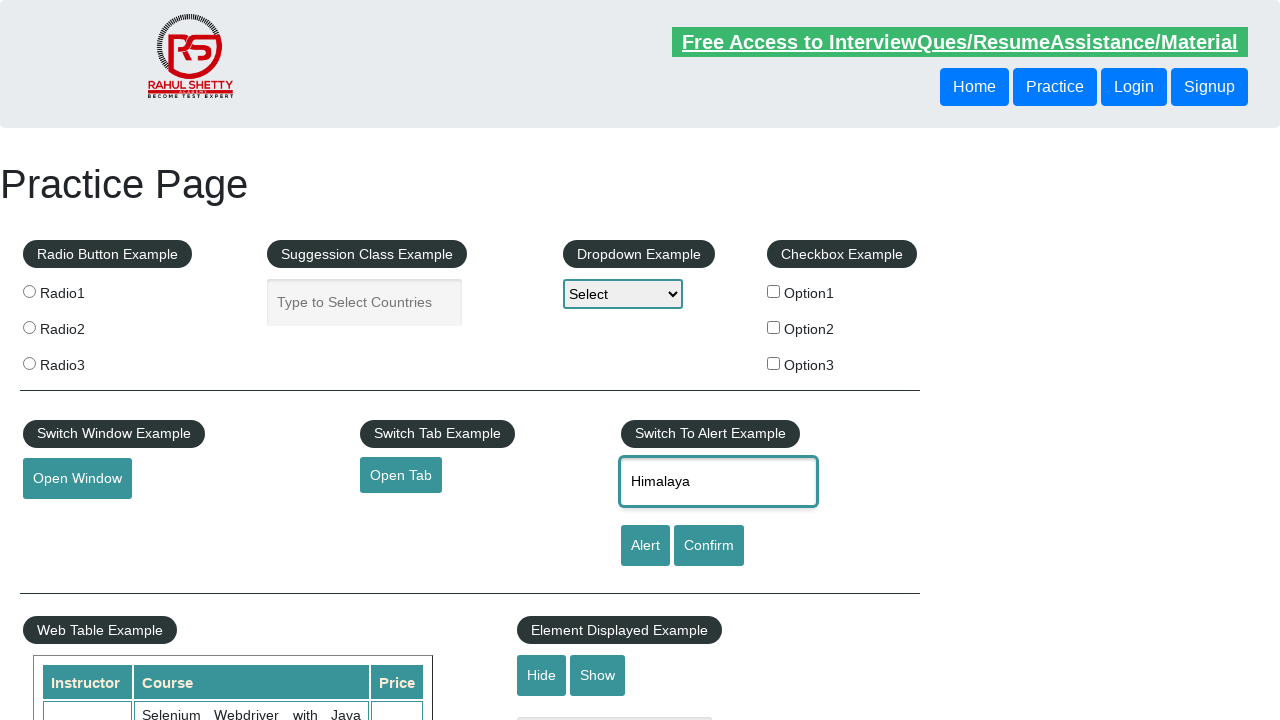

Set up dialog handler to accept alerts
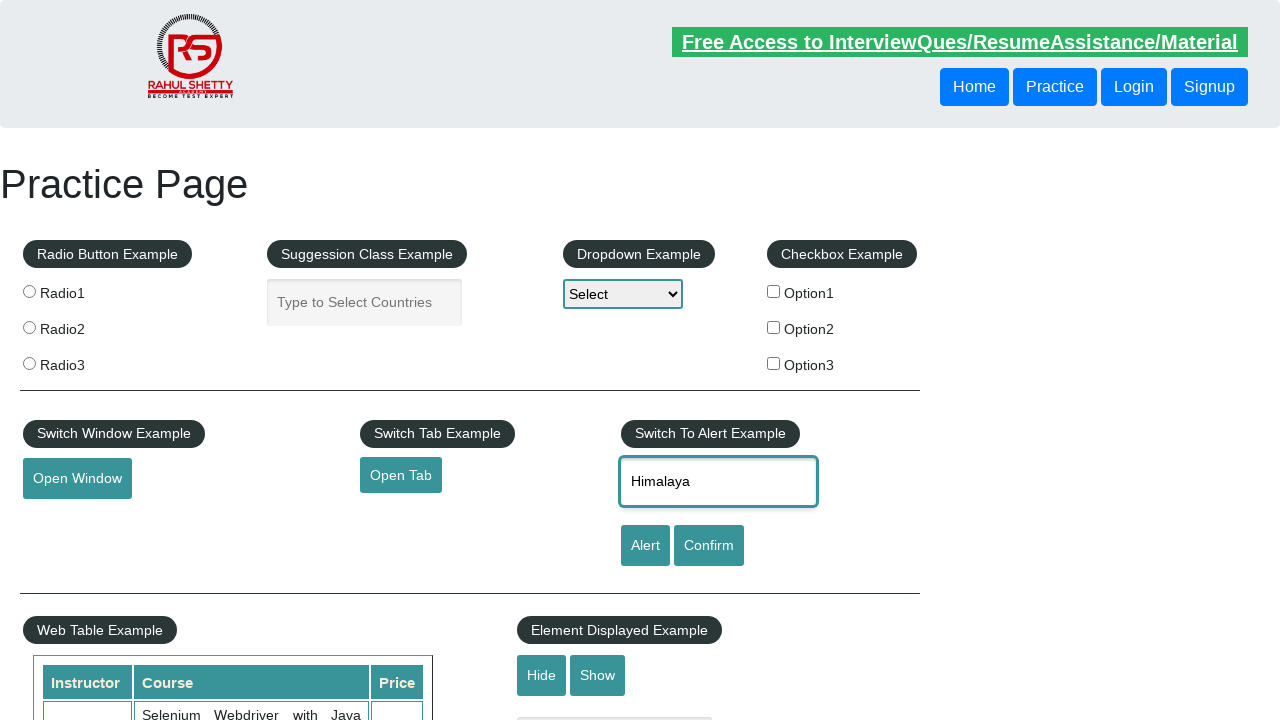

Clicked alert button to trigger JavaScript alert at (645, 546) on #alertbtn
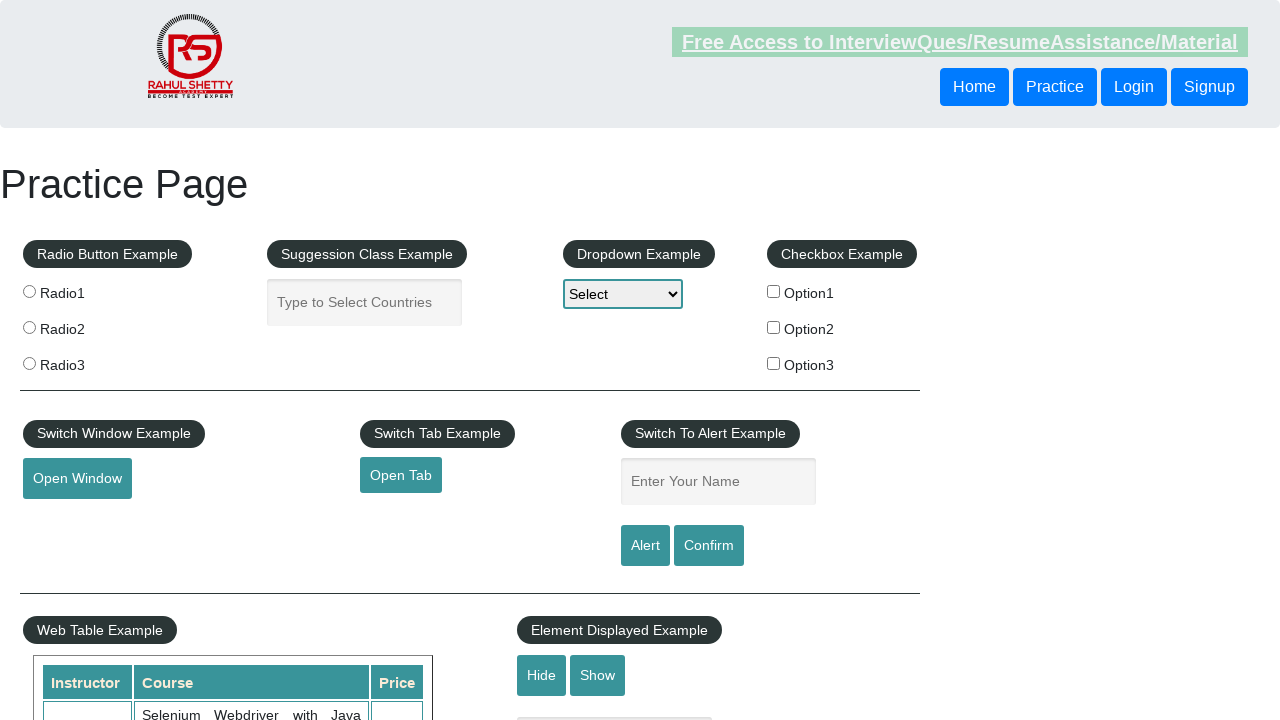

Filled name field with 'Rutuja' on #name
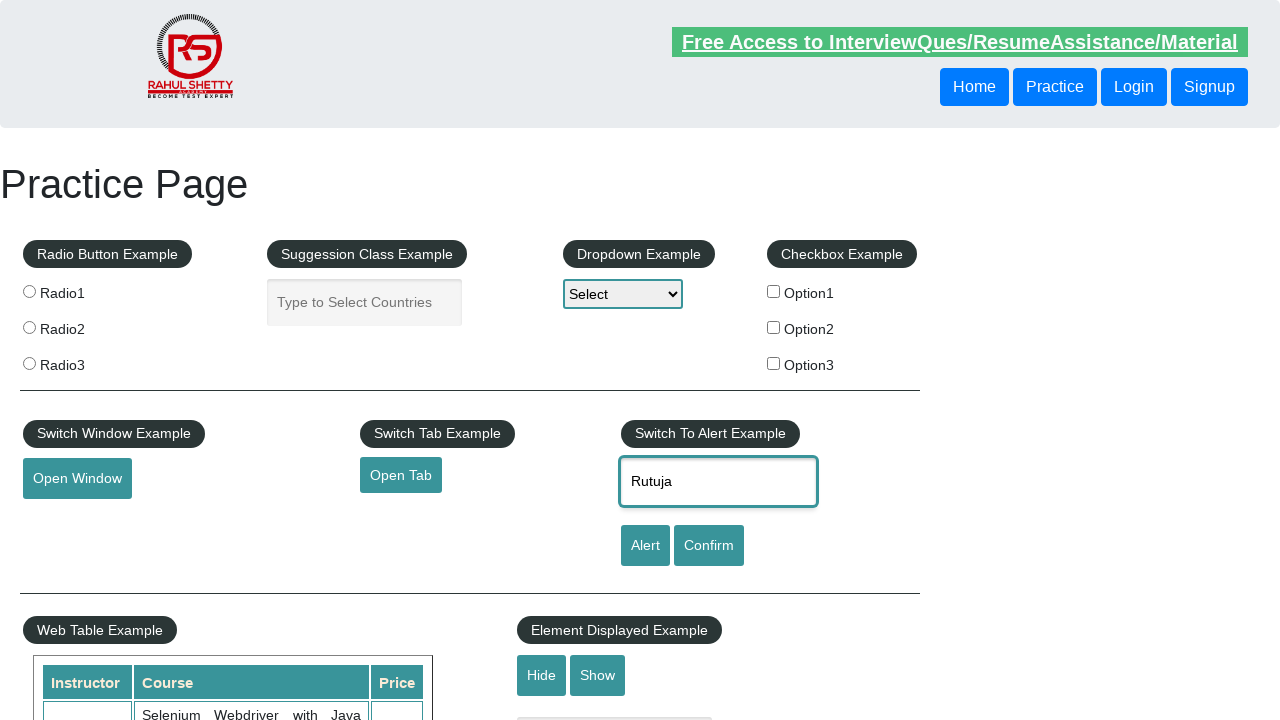

Set up dialog handler to dismiss confirm dialogs
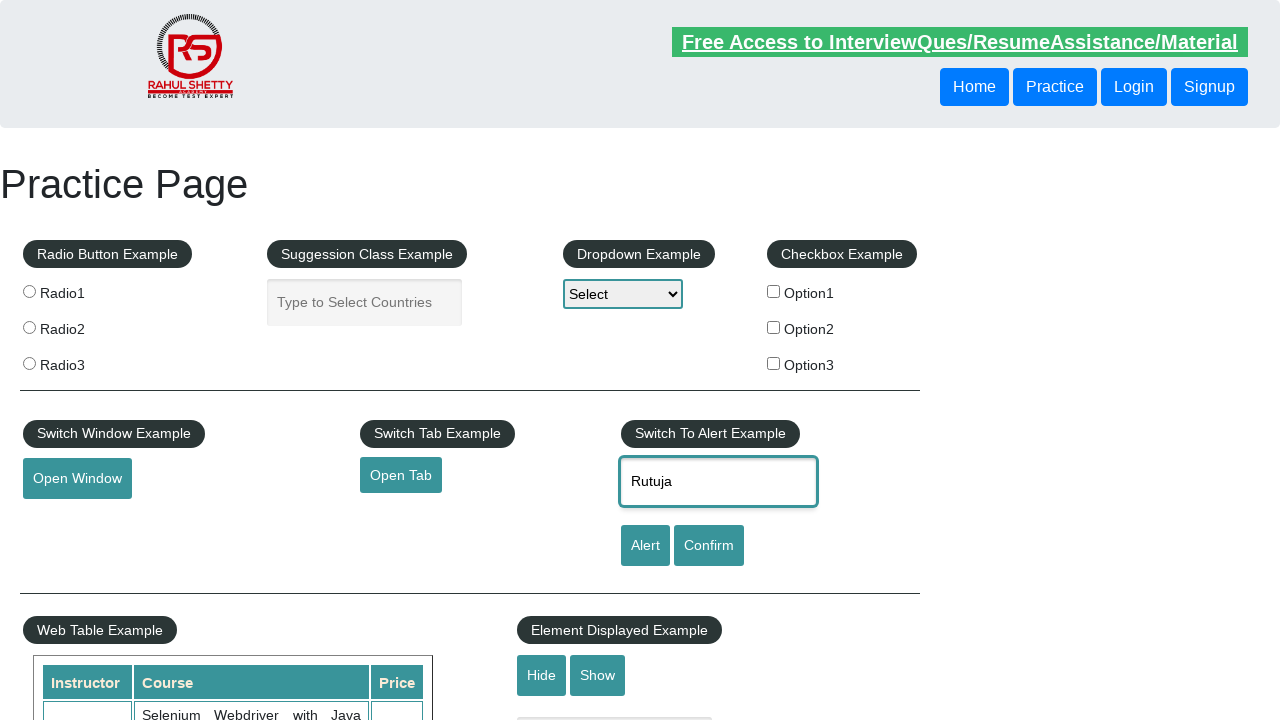

Clicked confirm button to trigger JavaScript confirm dialog at (709, 546) on #confirmbtn
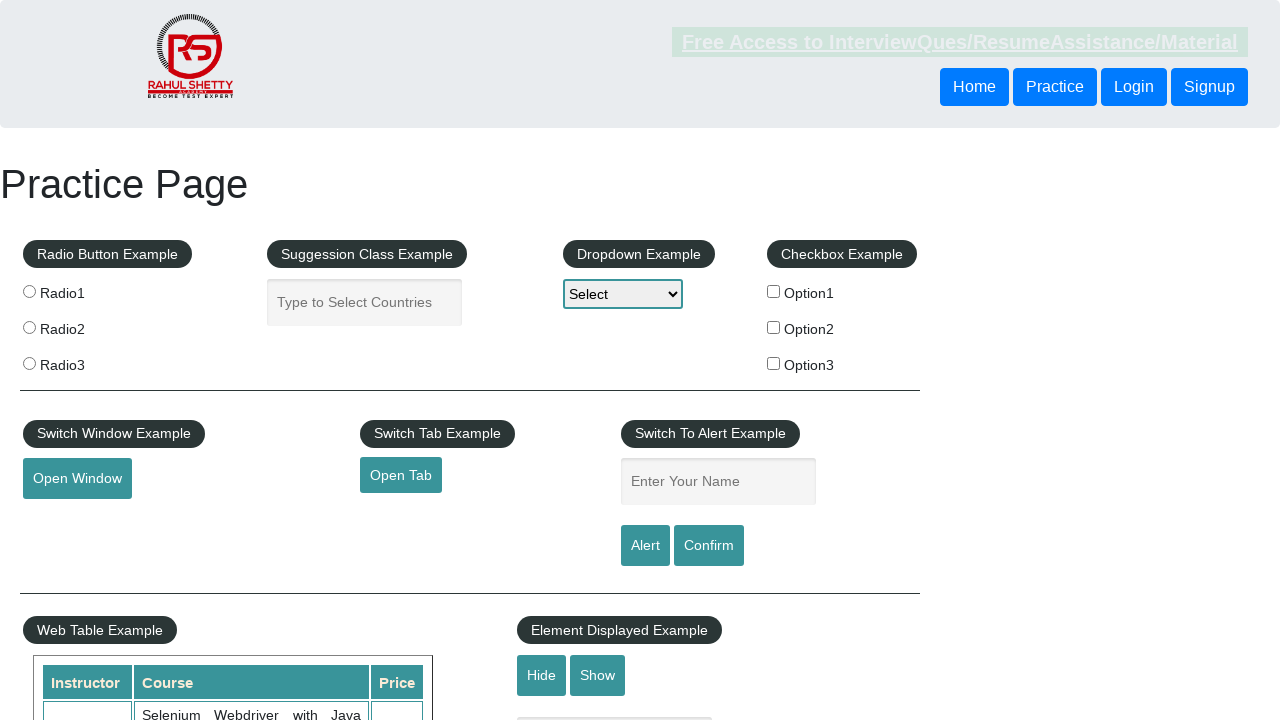

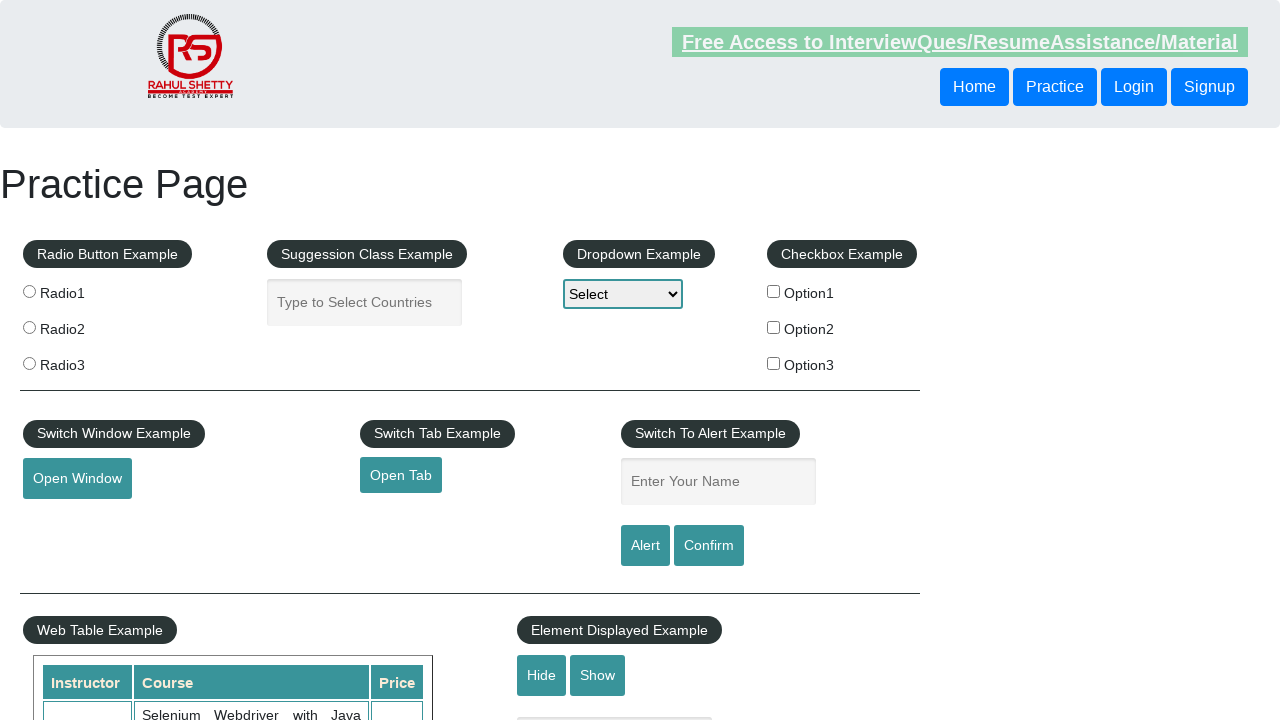